Tests filling an input field with a value and verifying the input contains the expected text

Starting URL: https://guinea-pig.webdriver.io/

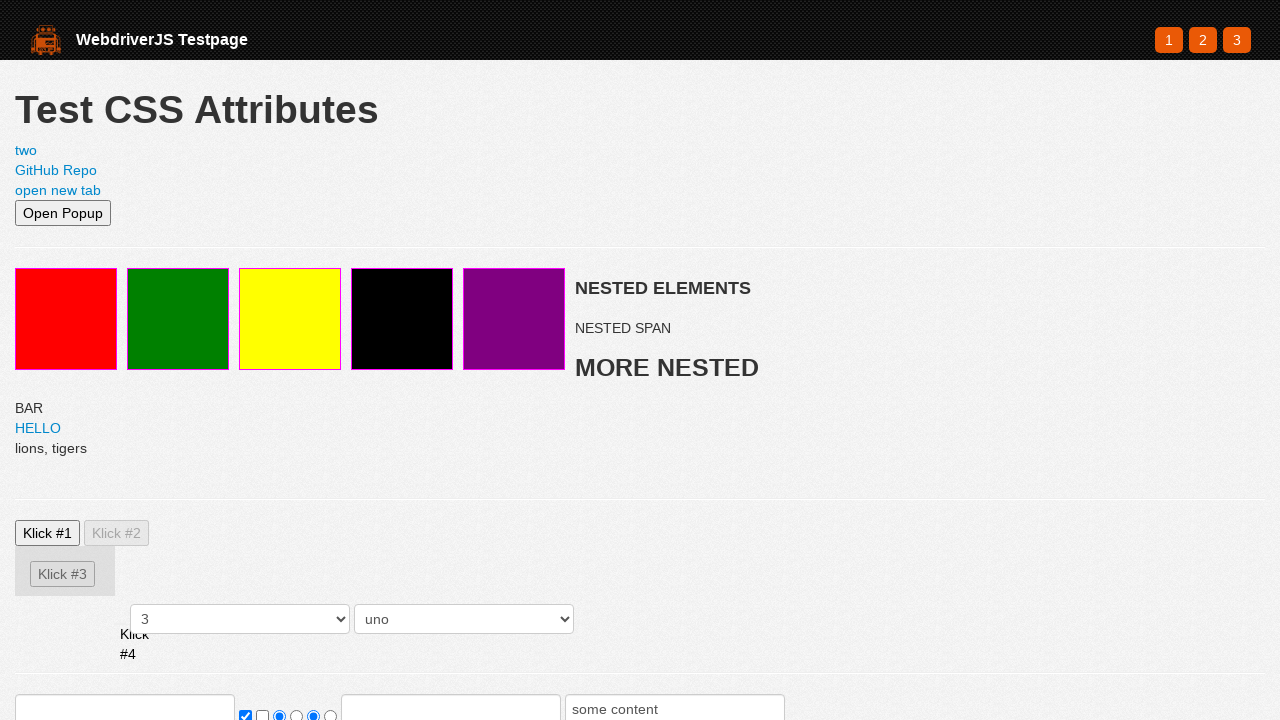

Filled input field with sensitive password value on input
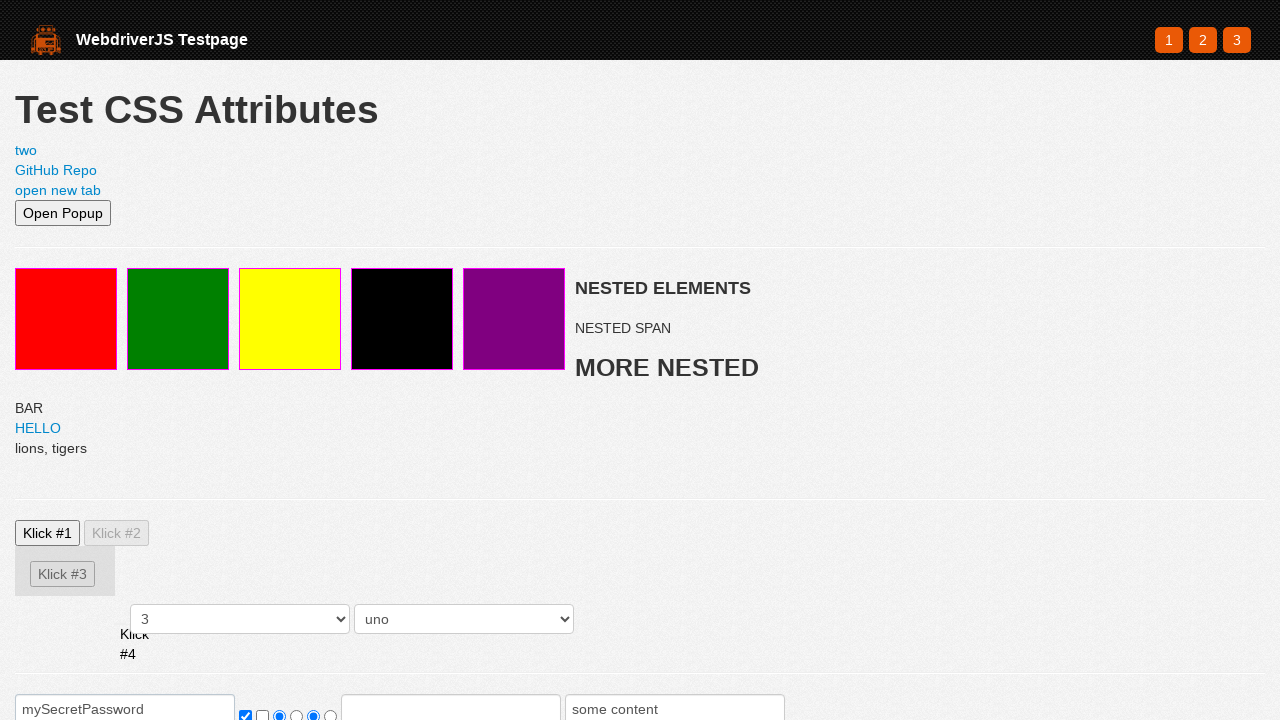

Verified input field contains the expected sensitive password
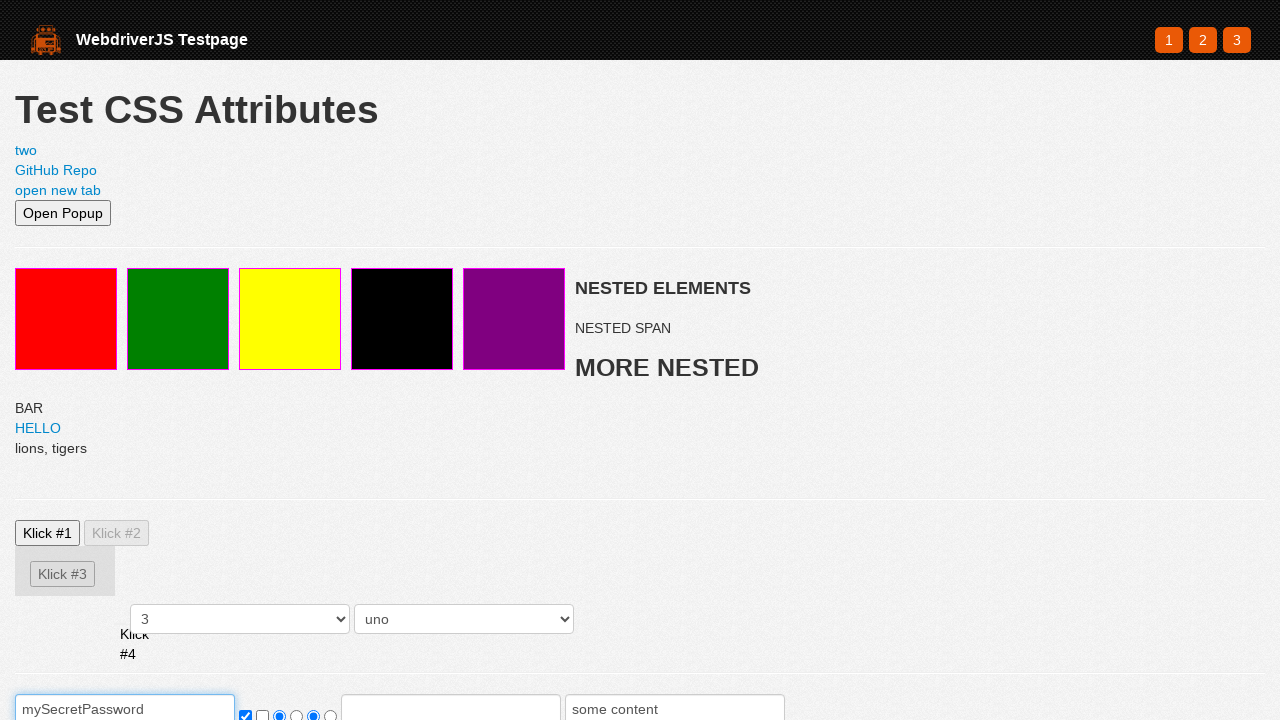

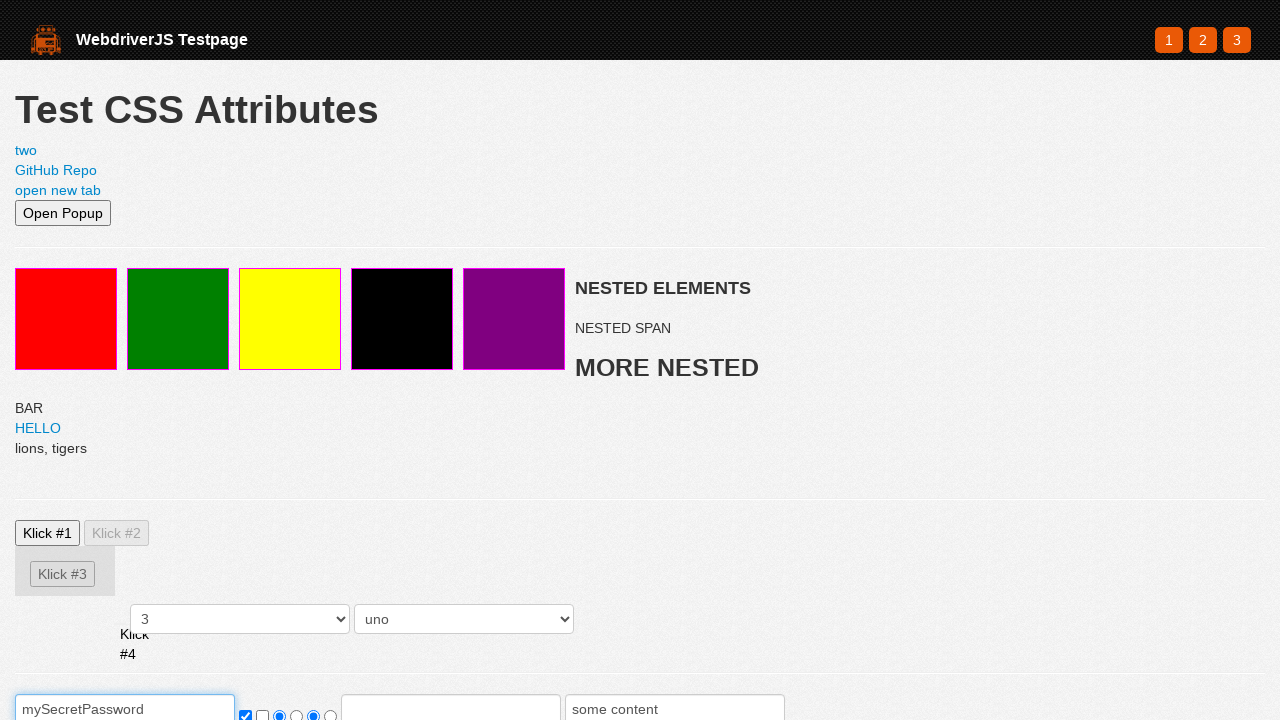